Tests back and forth navigation by clicking on A/B Testing link, verifying the page title, navigating back to home page, and verifying the home page title

Starting URL: https://practice.cydeo.com

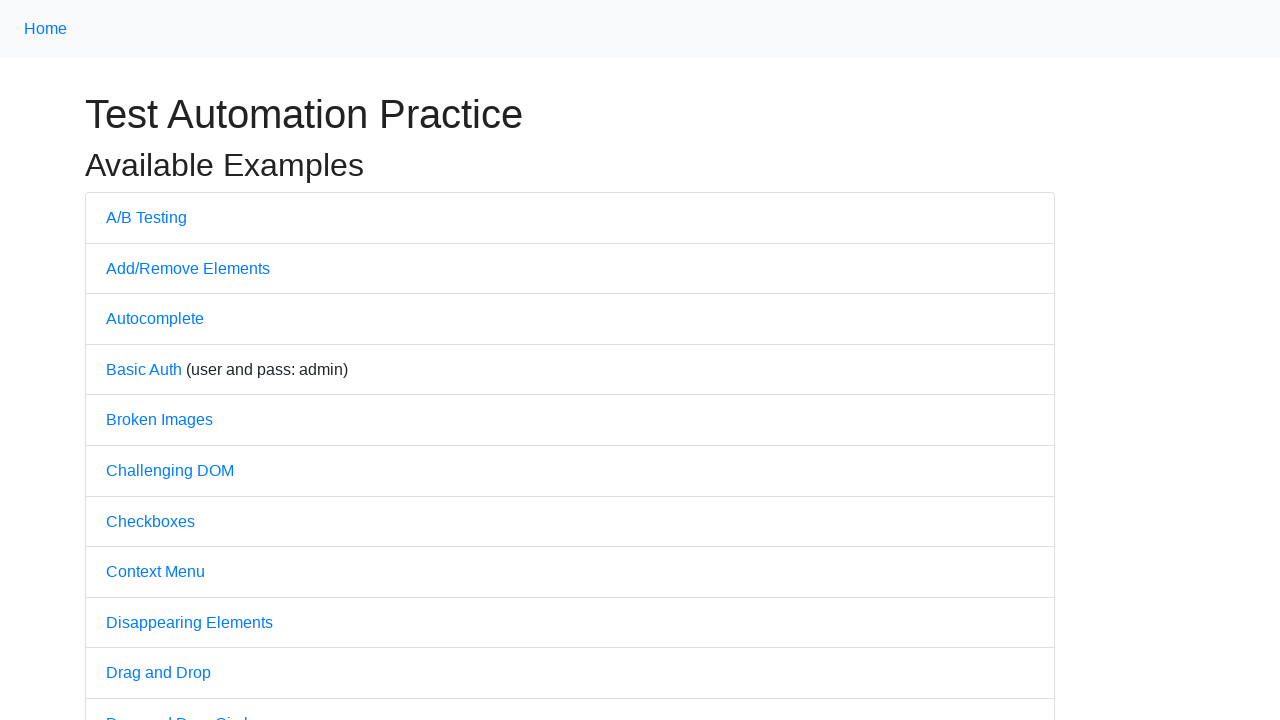

Clicked on A/B Testing link at (146, 217) on text=A/B Testing
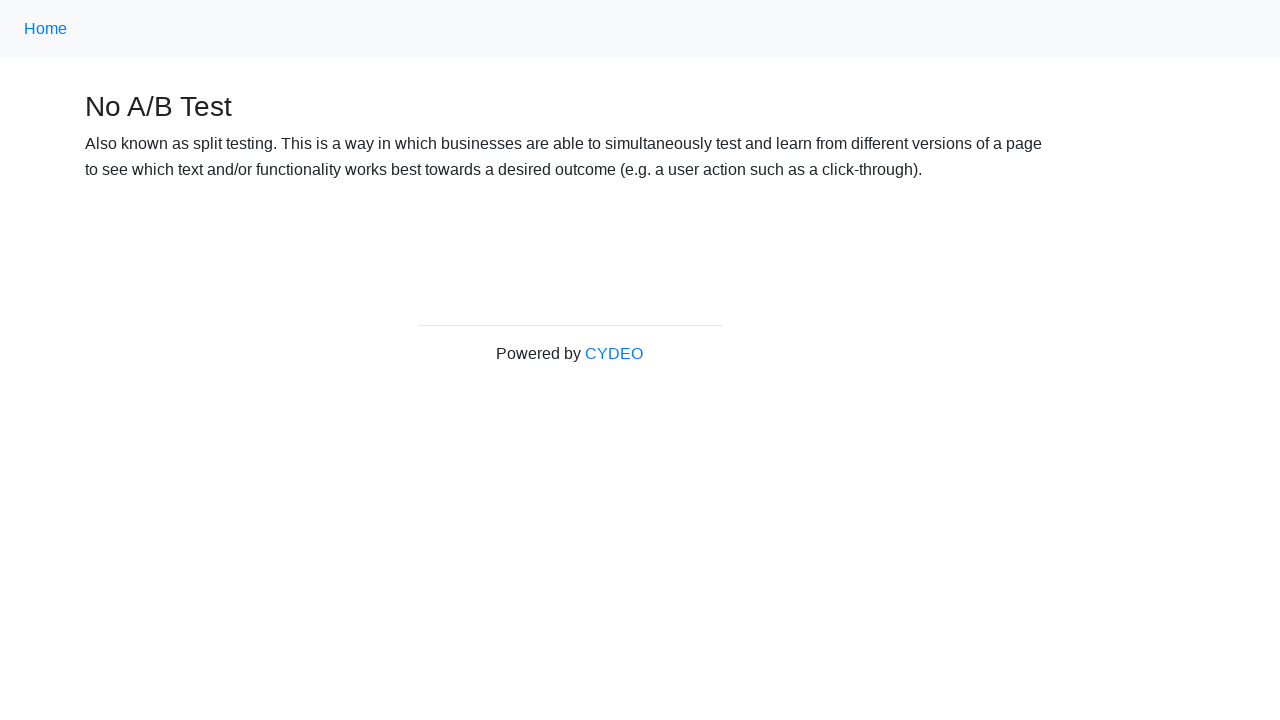

Verified page title is 'No A/B Test'
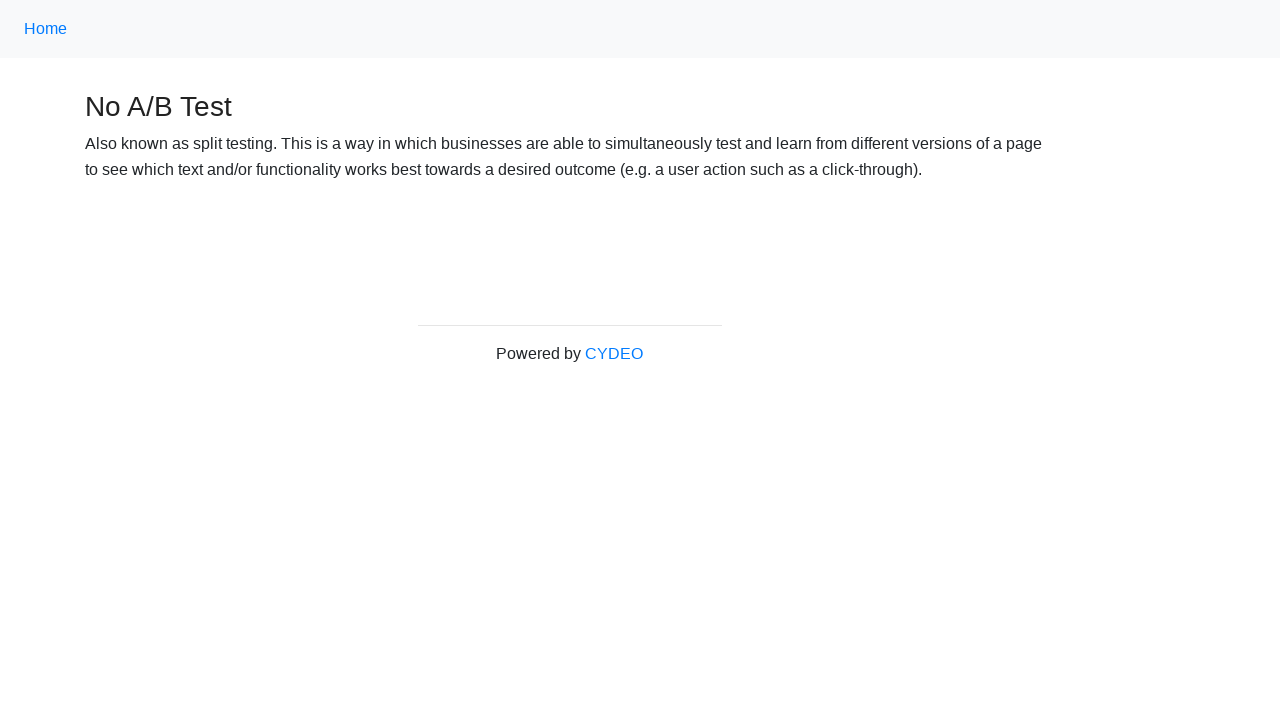

Navigated back to home page
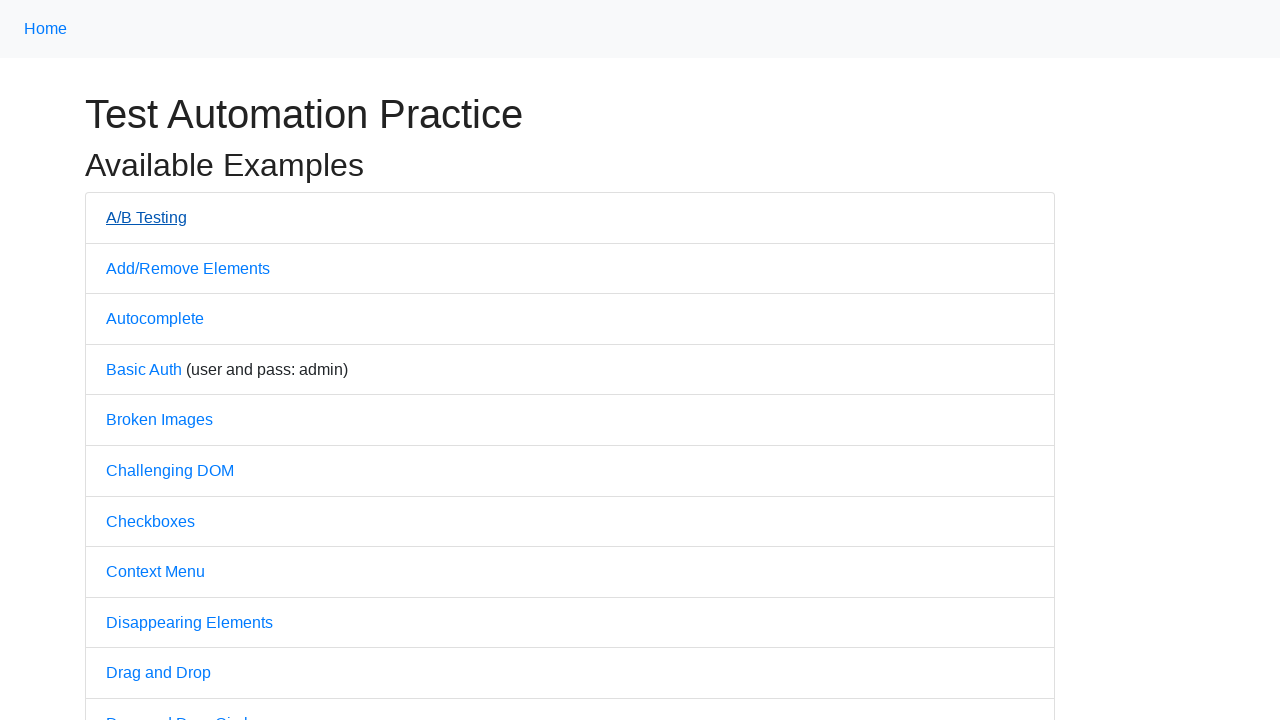

Verified home page title is 'Practice'
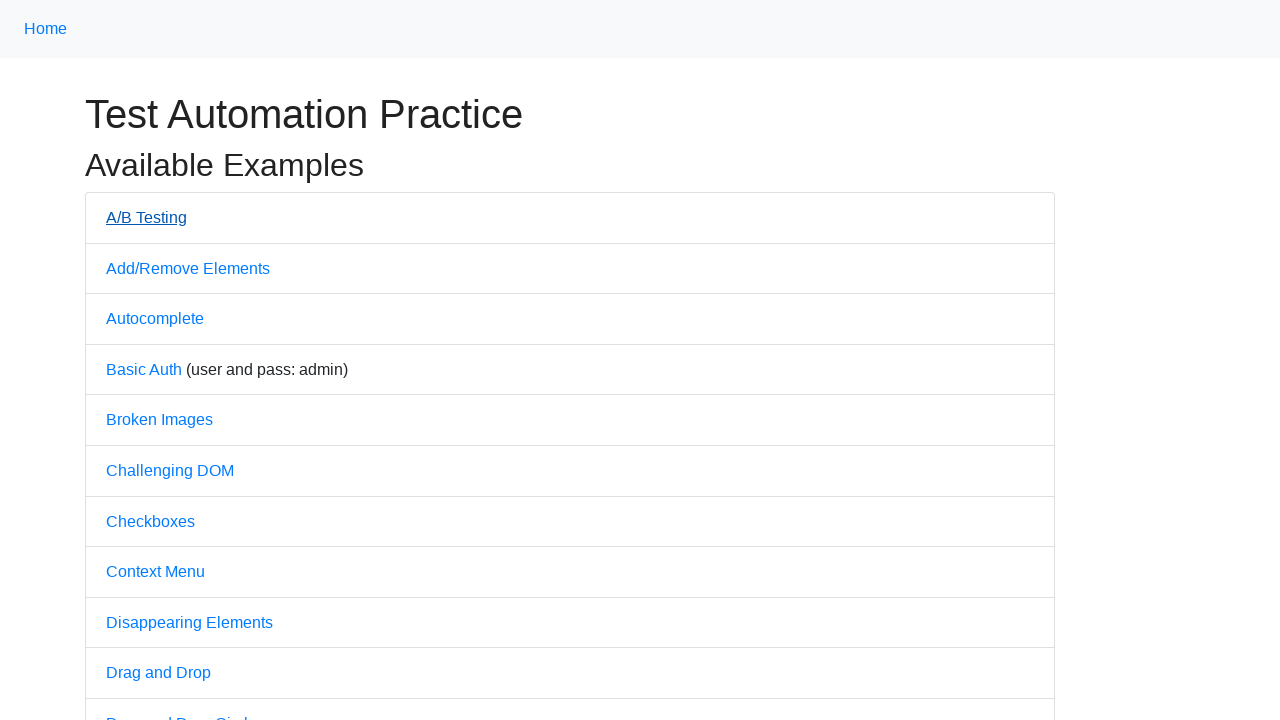

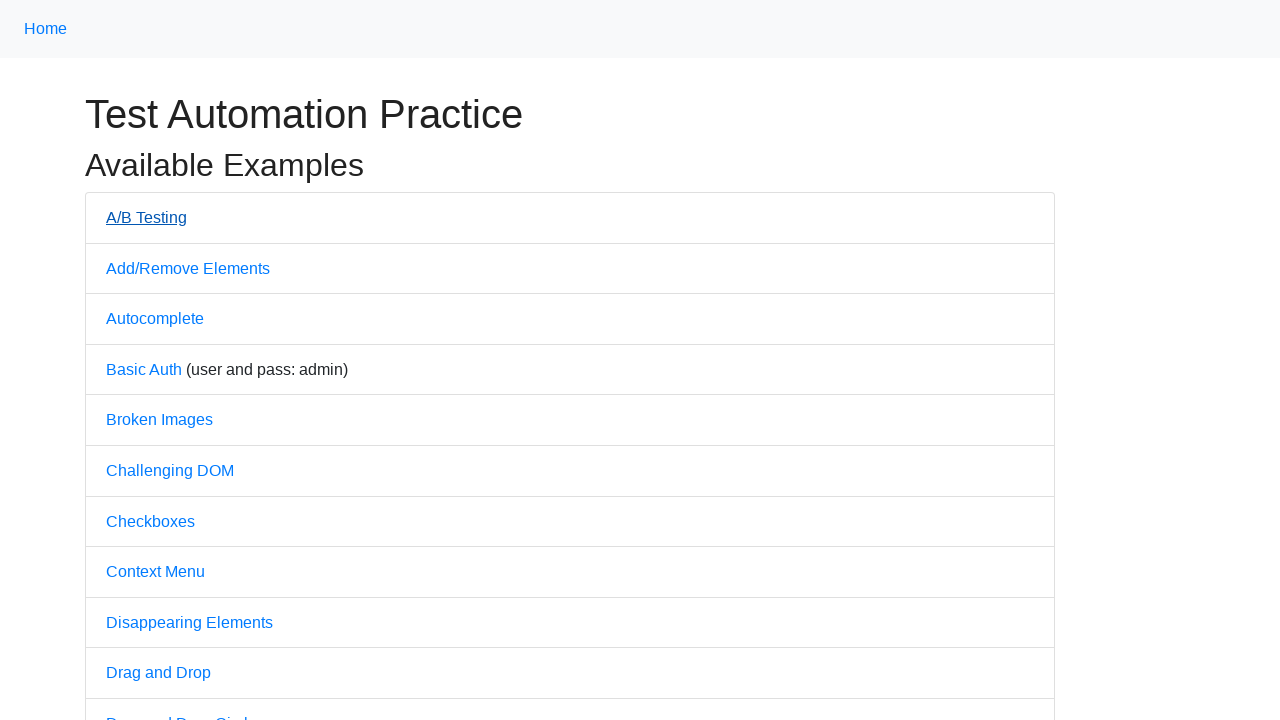